Tests W3Schools search functionality by searching for HTML Tutorial and verifying navigation

Starting URL: https://www.w3schools.com/

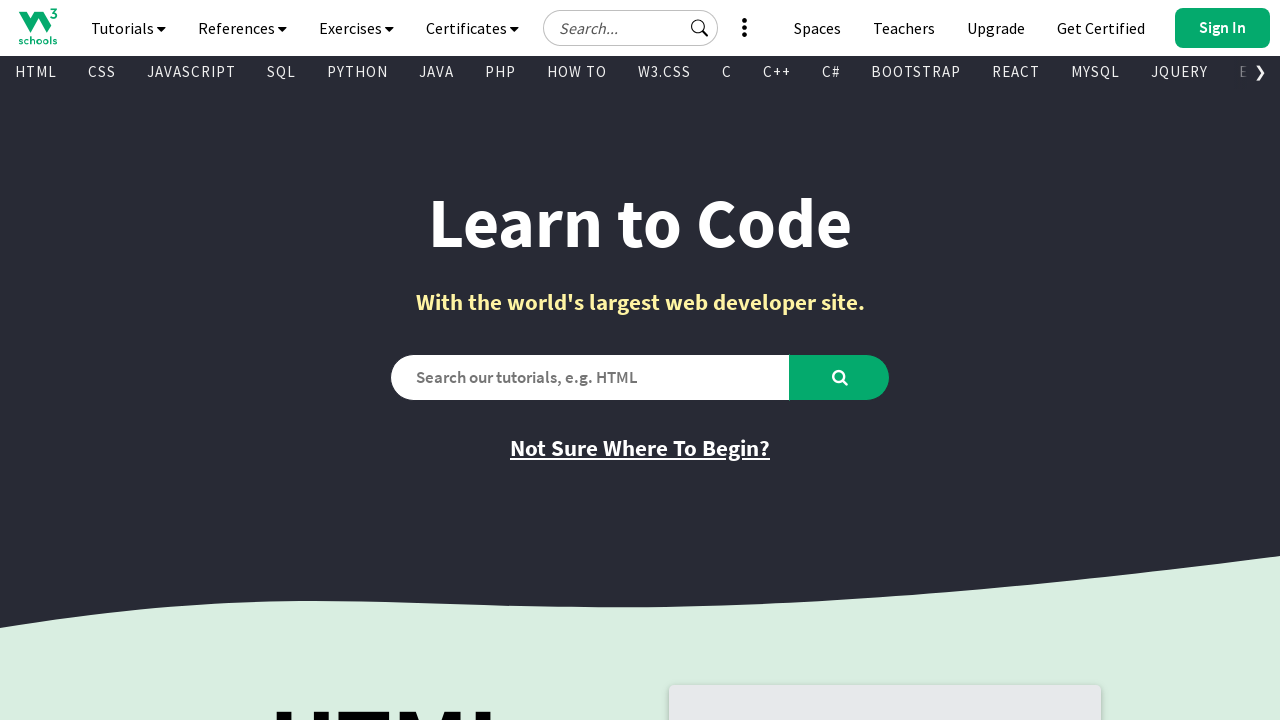

Verified initial page title is 'W3Schools Online Web Tutorials'
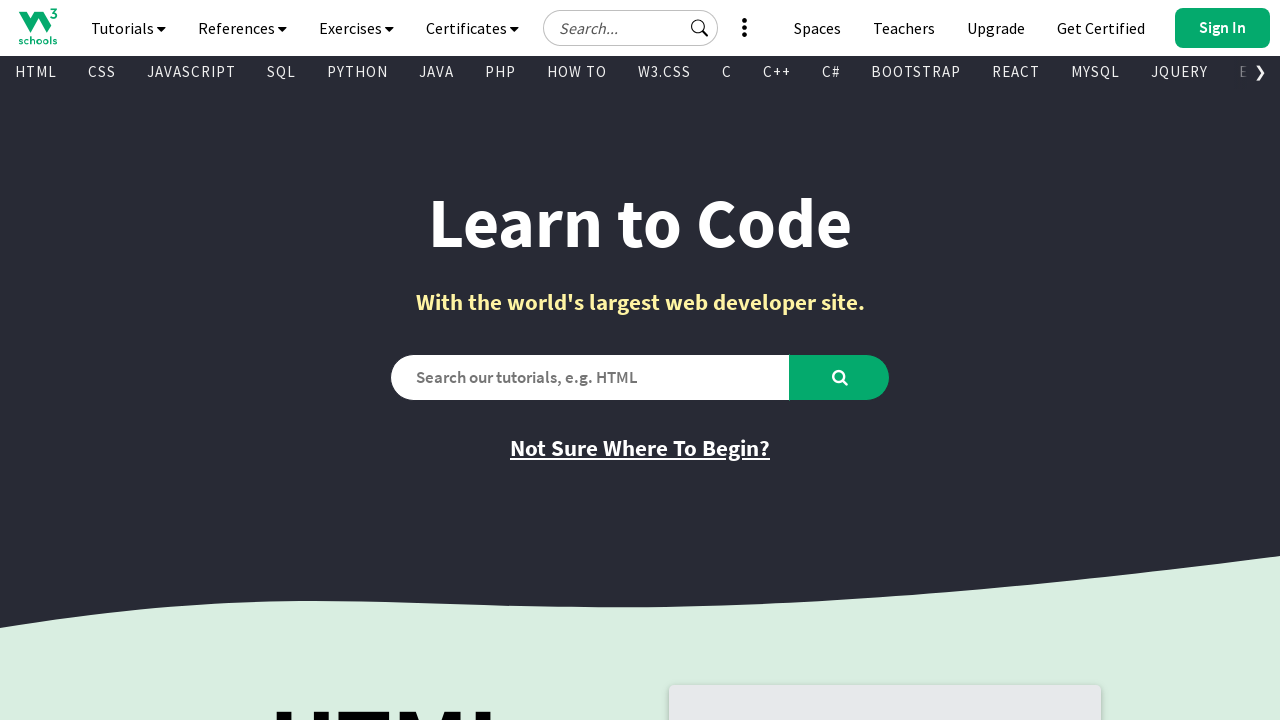

Filled search box with 'HTML Tutorial' on #search2
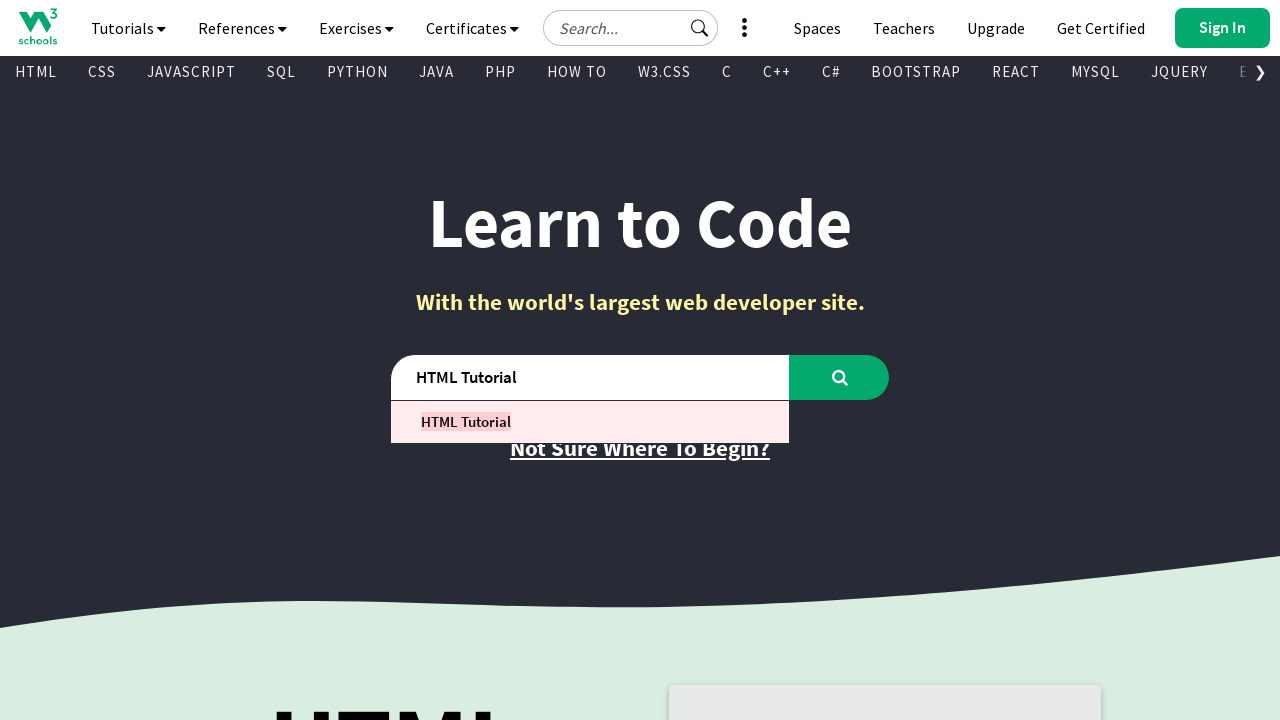

Clicked search button to search for HTML Tutorial at (840, 377) on #learntocode_searchbtn
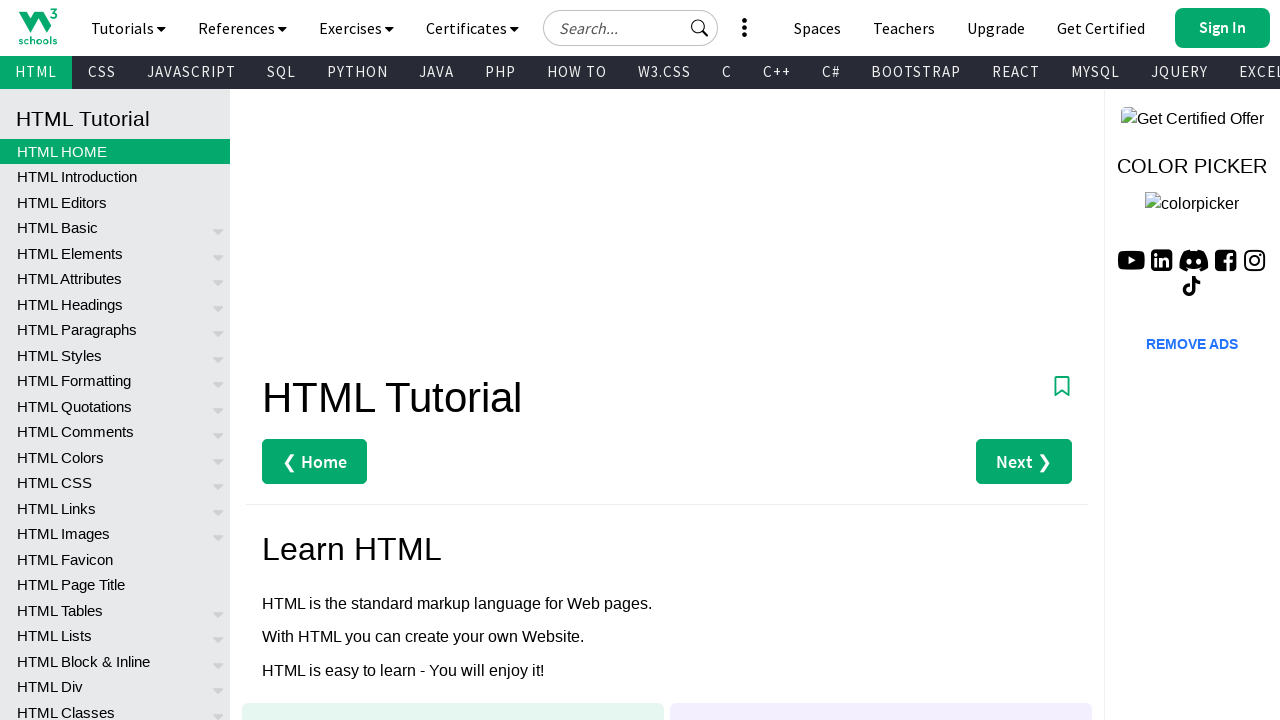

Waited for page to load completely
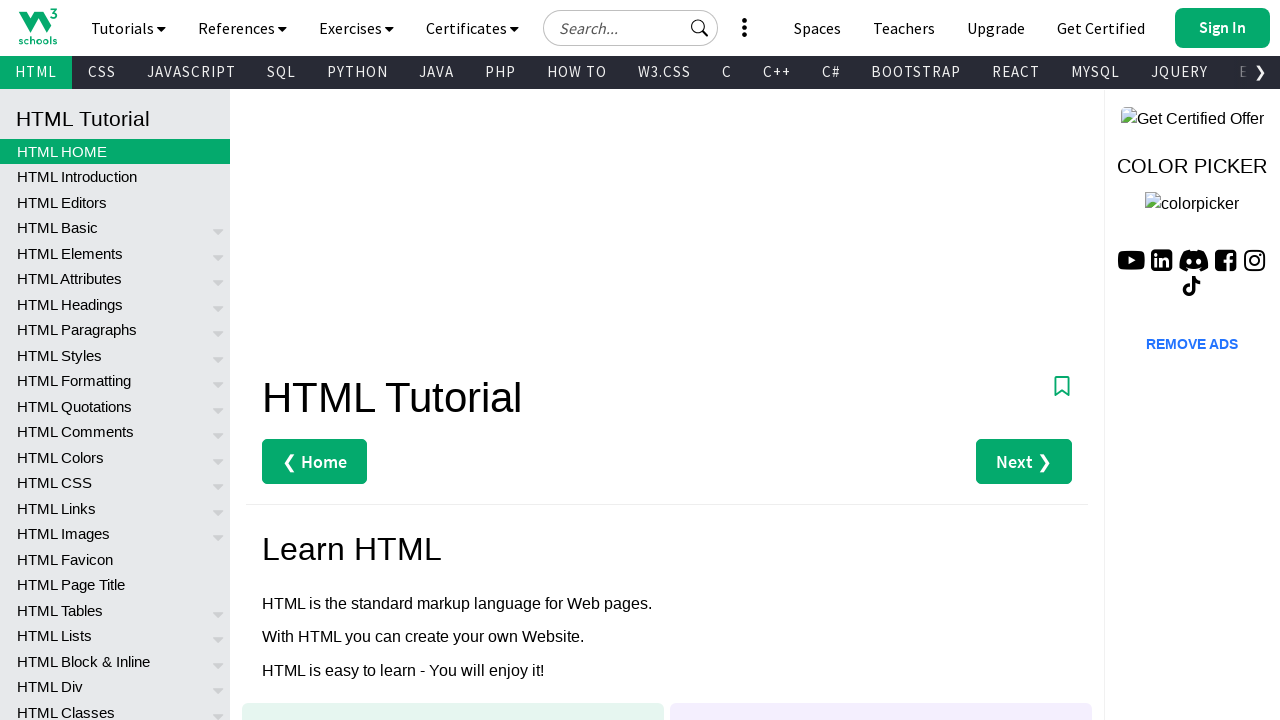

Verified page title changed to 'HTML Tutorial'
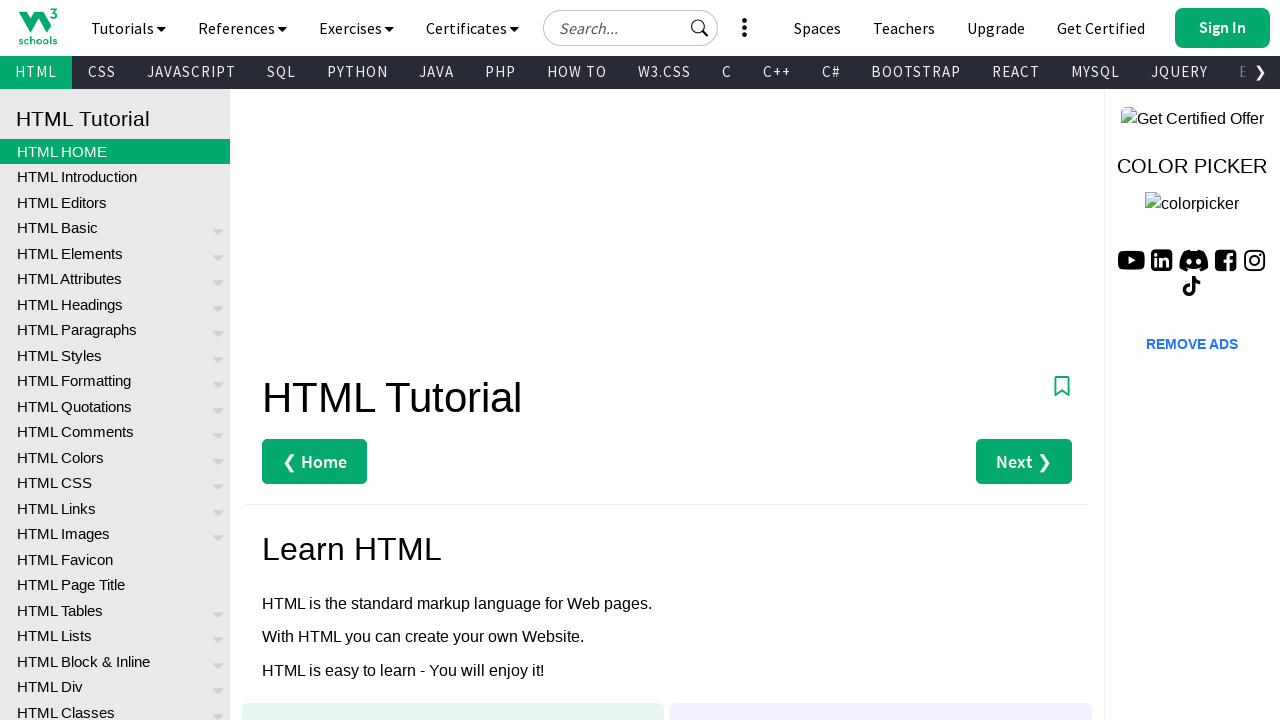

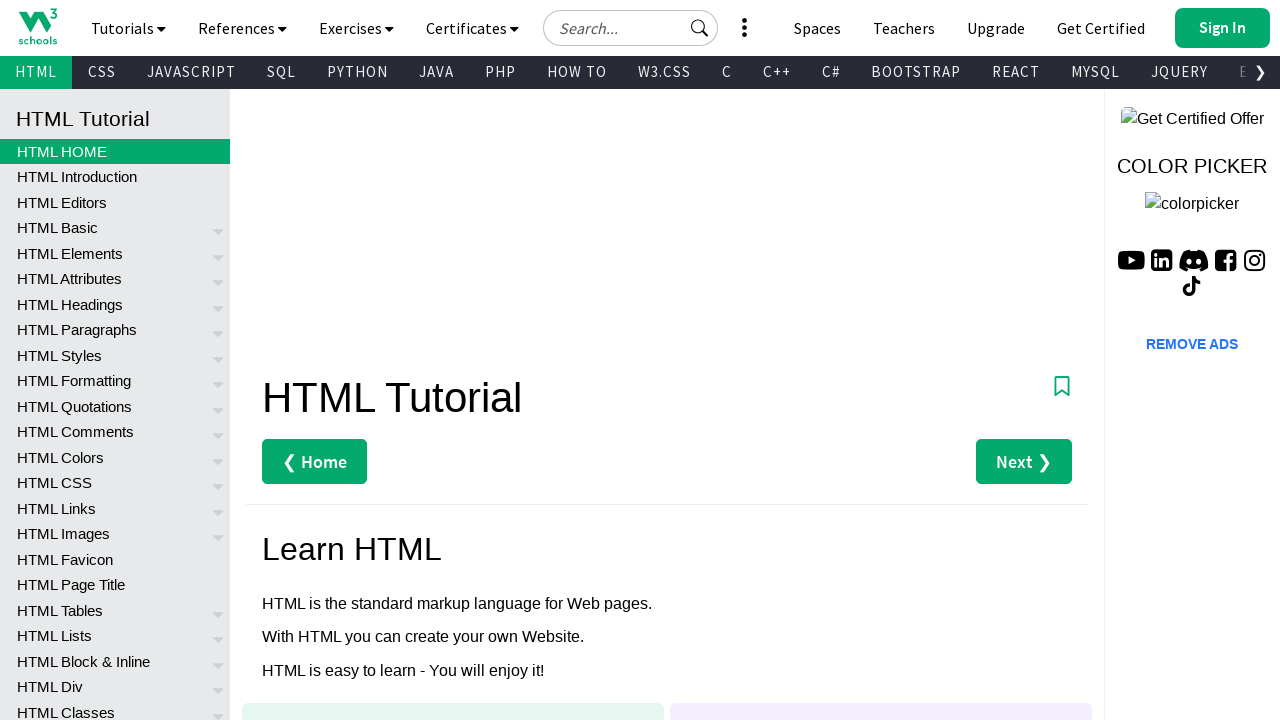